Verifies that the Login heading text is displayed correctly on the login page

Starting URL: https://opensource-demo.orangehrmlive.com/web/index.php/auth/login

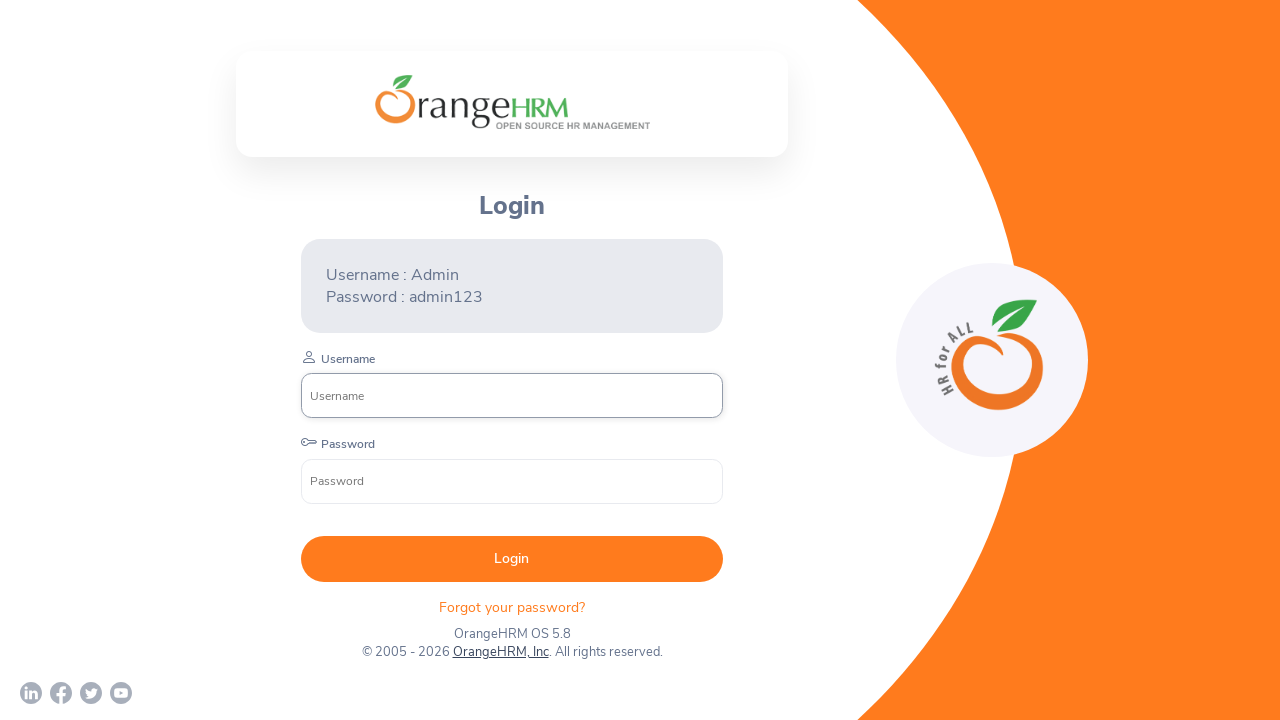

Waited for Login heading to be visible
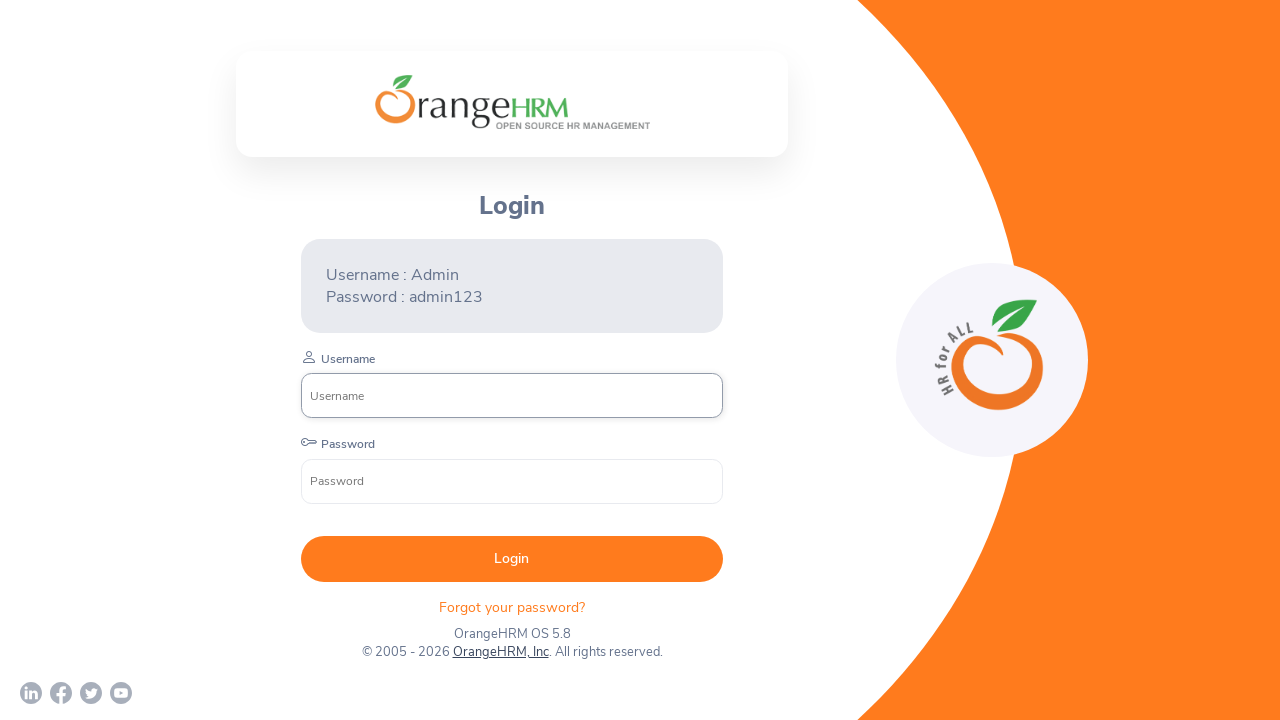

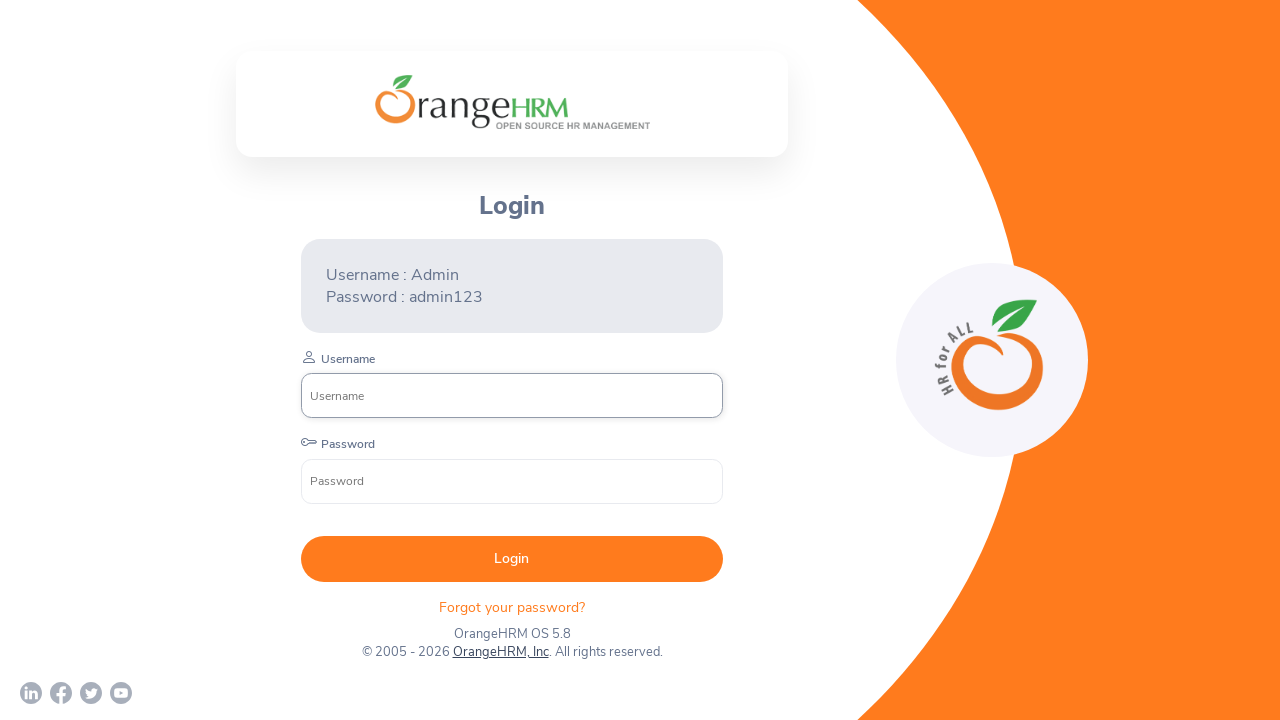